Tests a sample login form on a UI testing playground by filling username and password fields, clicking login to verify welcome message, then clicking again to verify logout message.

Starting URL: http://uitestingplayground.com/sampleapp

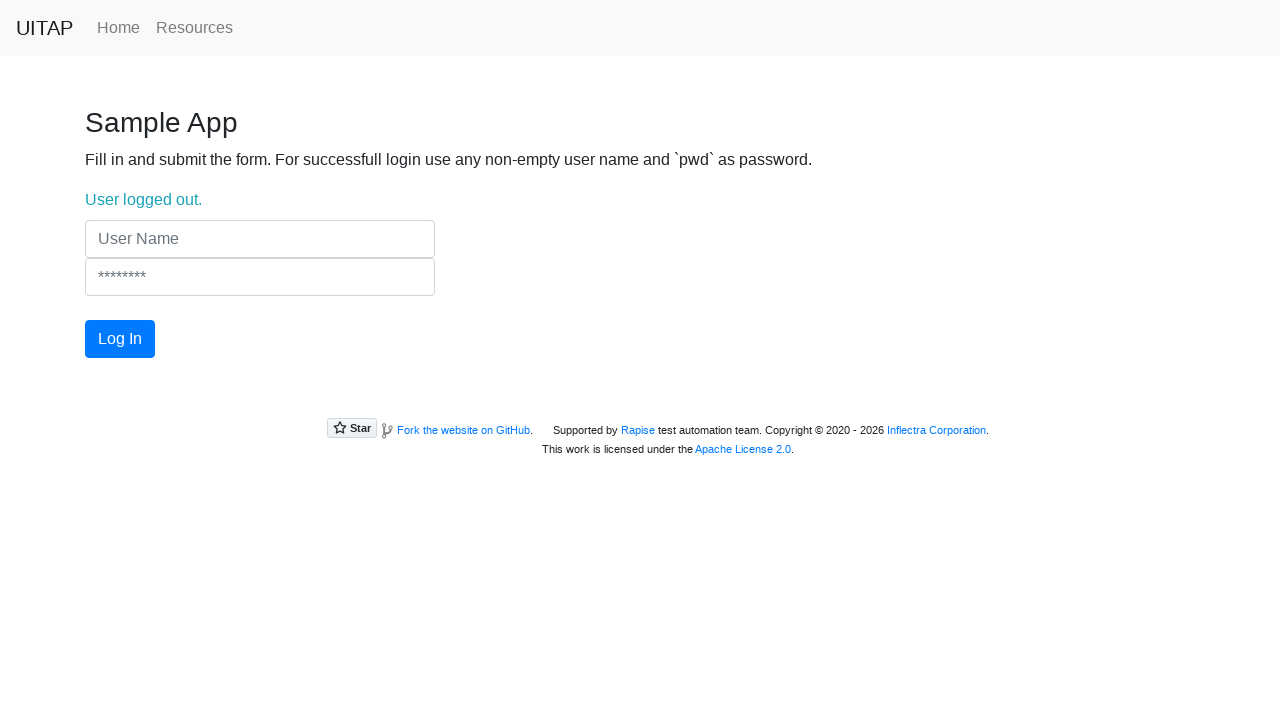

Filled username field with 'stephanie' on input[name='UserName']
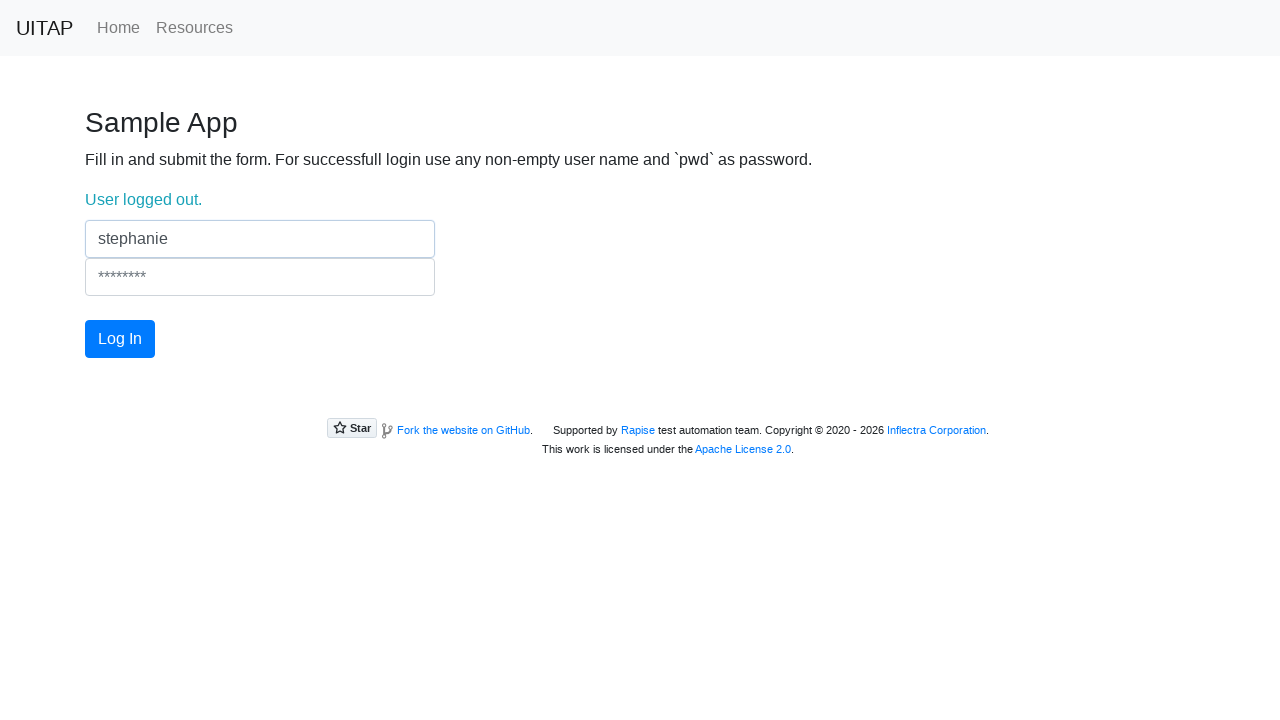

Filled password field with 'pwd' on input[name='Password']
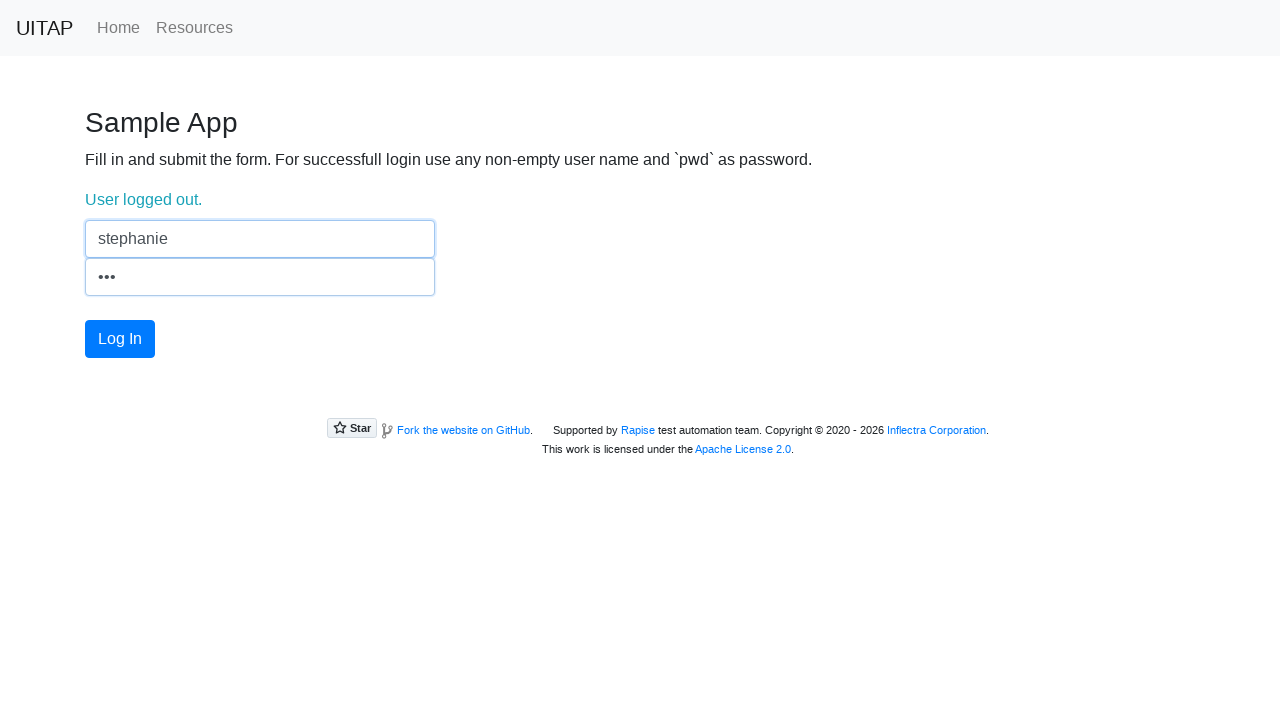

Clicked login button at (120, 339) on #login
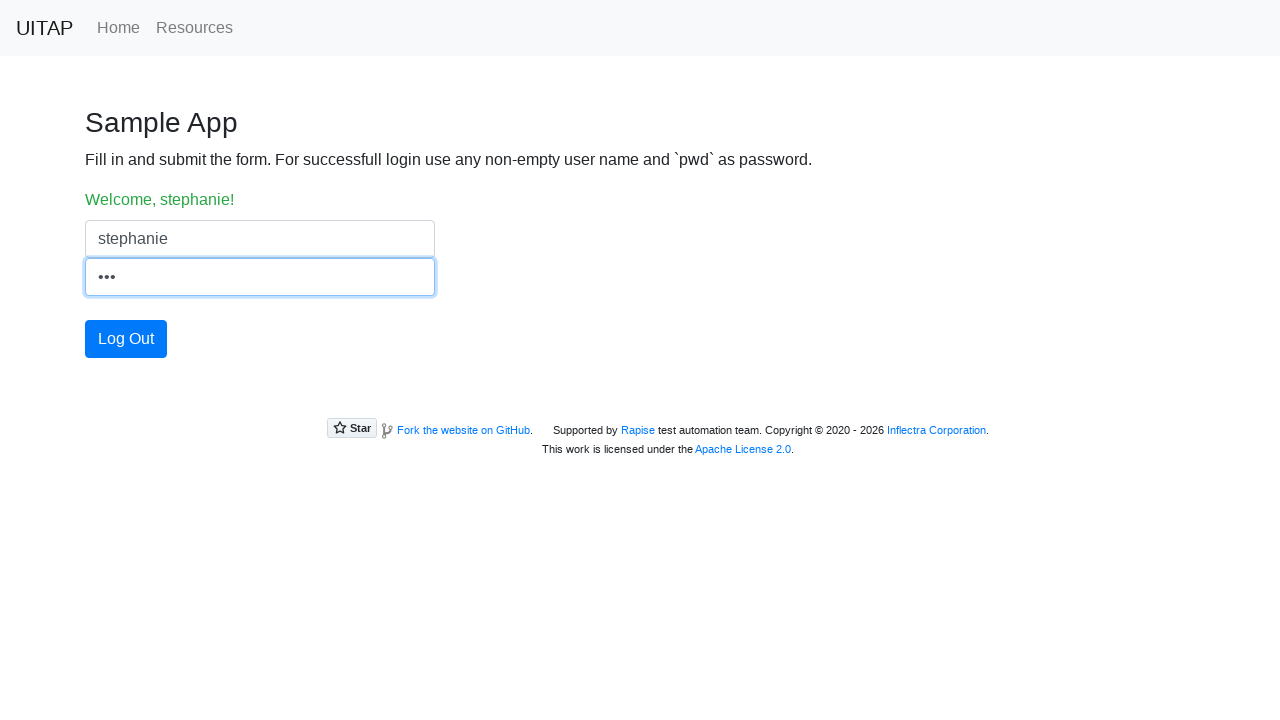

Welcome message element loaded
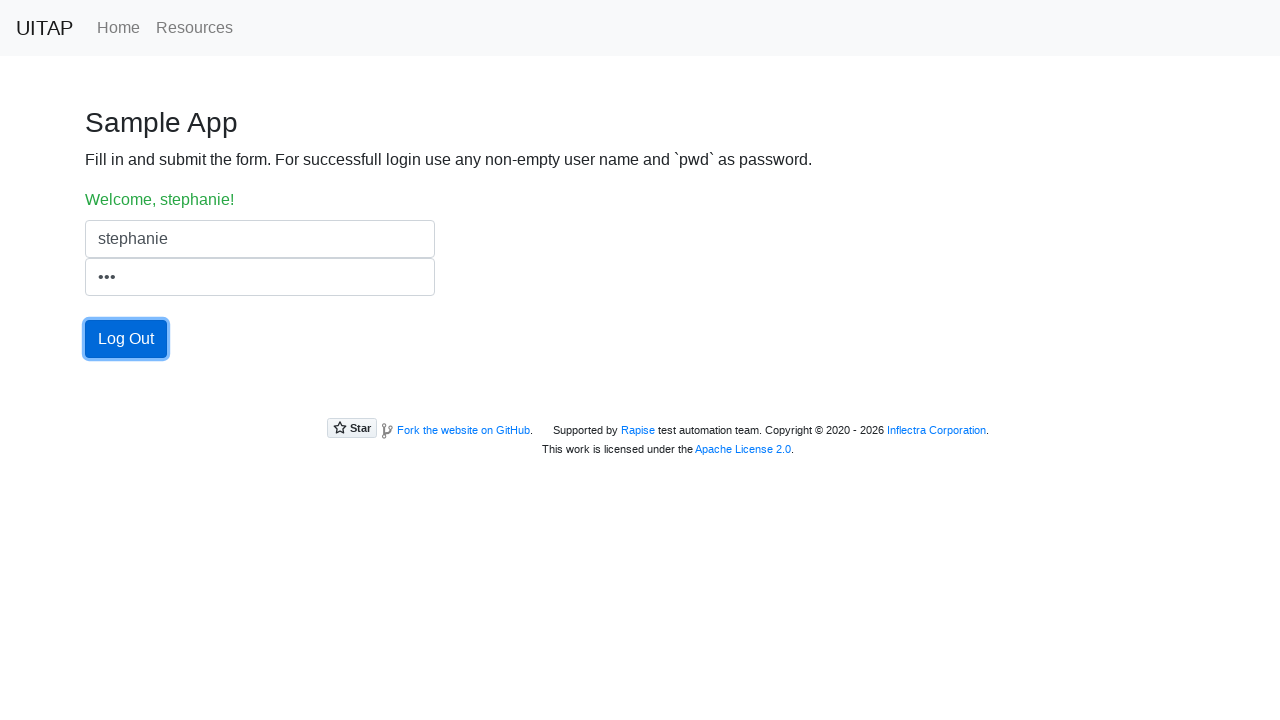

Located login status element
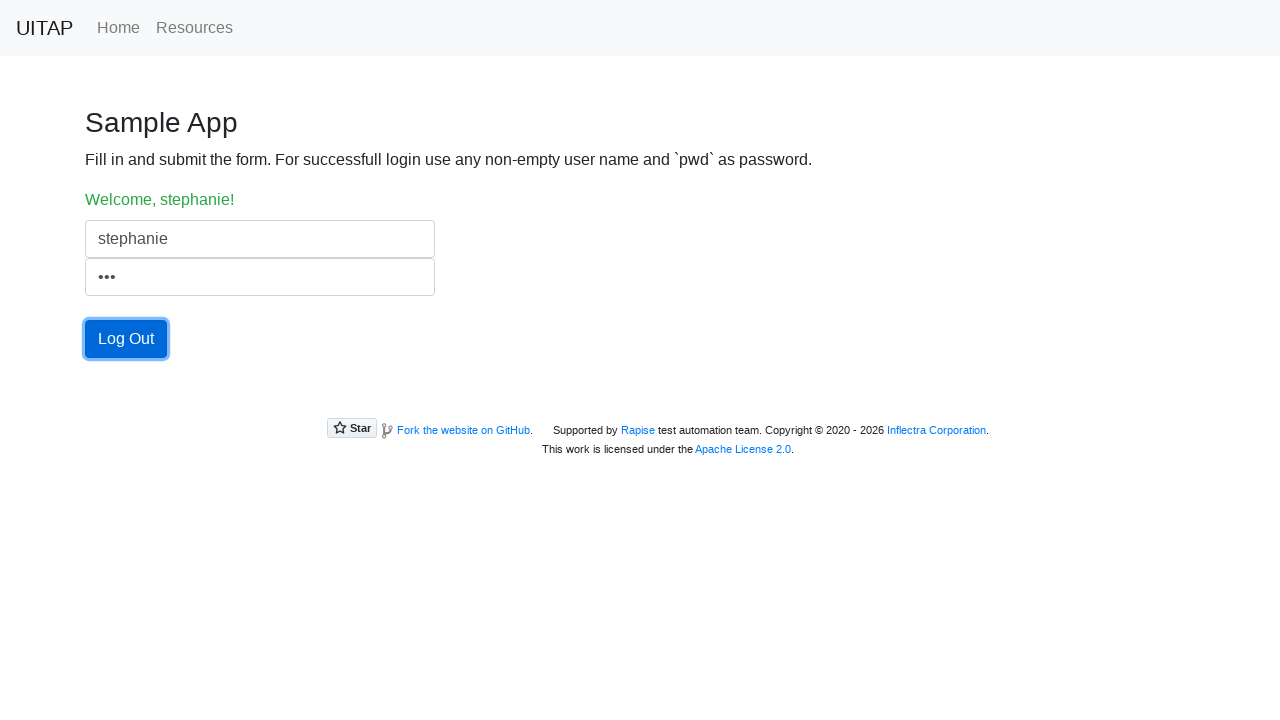

Verified welcome message 'Welcome, stephanie!' is displayed
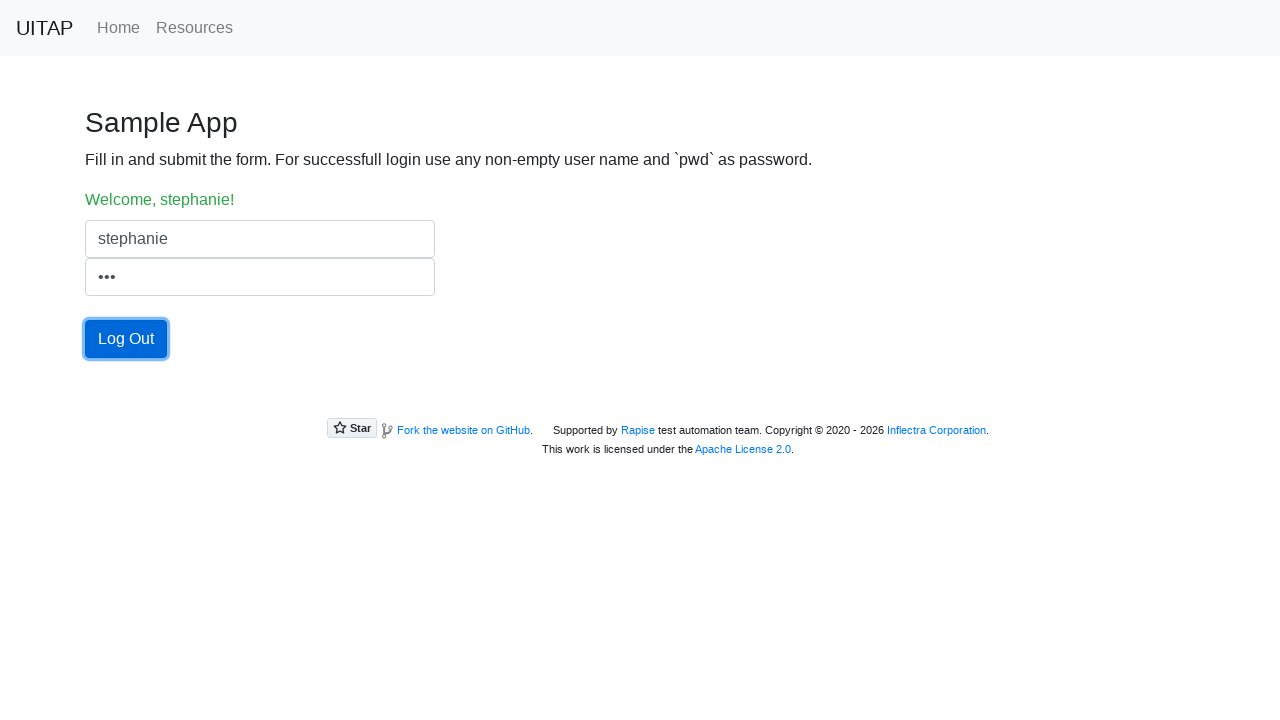

Clicked login button to log out at (126, 339) on #login
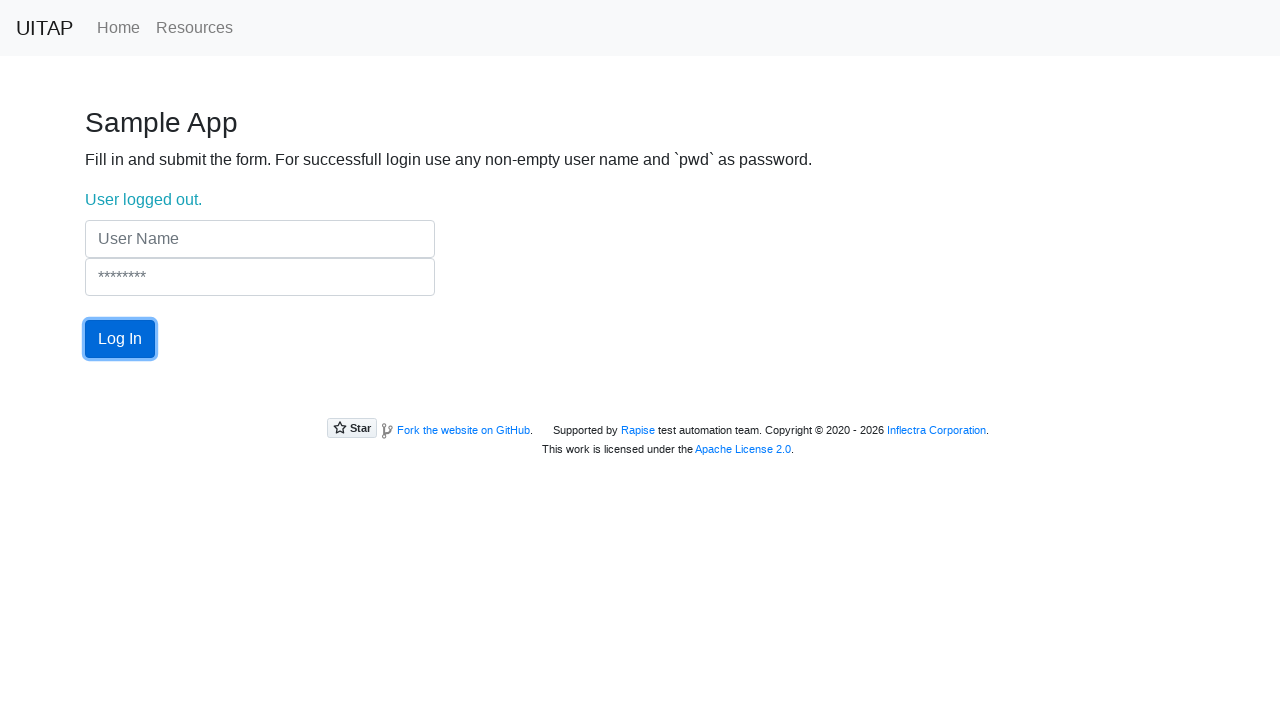

Verified logout message 'User logged out.' is displayed
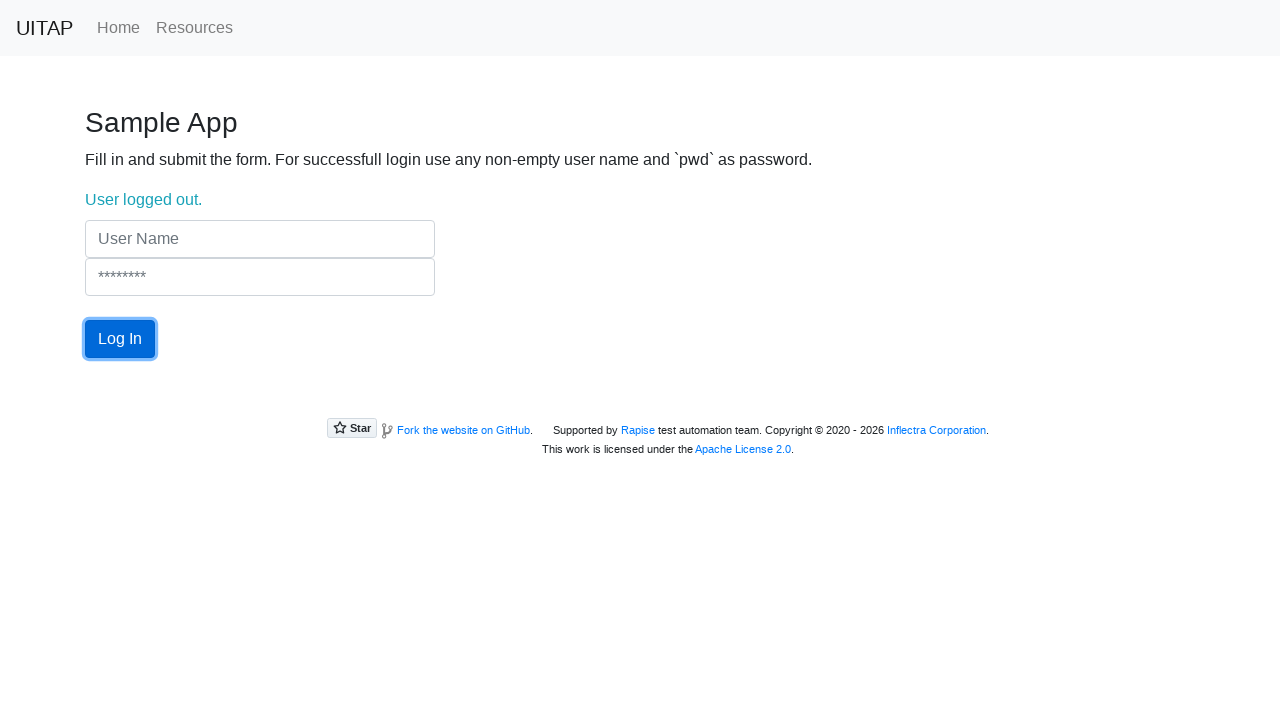

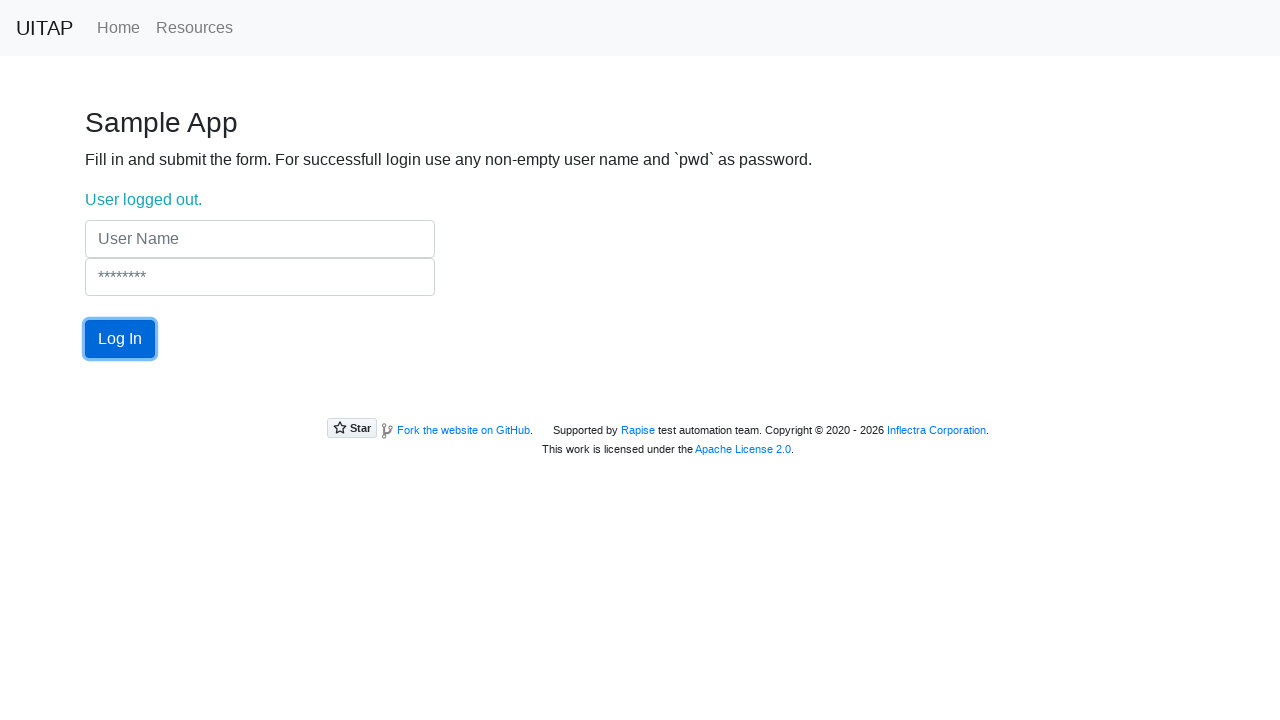